Navigates to the Chaldal e-commerce website and verifies the page loads successfully by maximizing the window and waiting briefly.

Starting URL: https://chaldal.com/

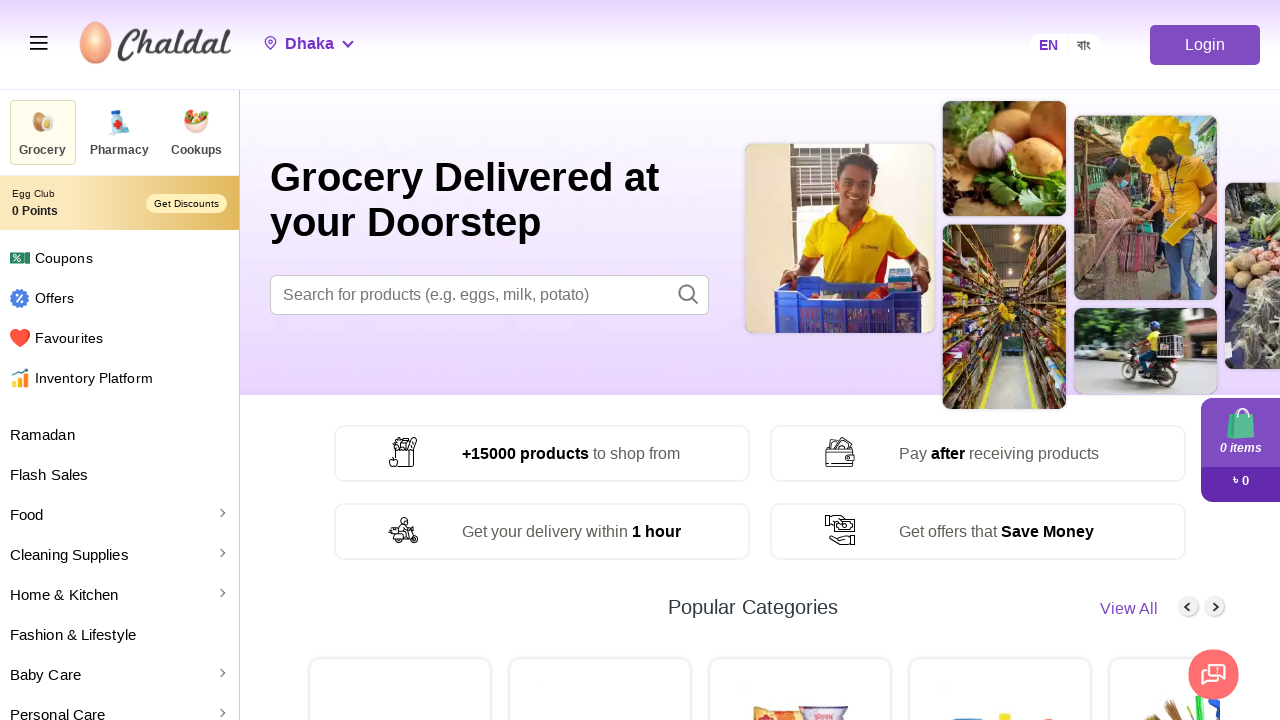

Maximized browser window to 1920x1080
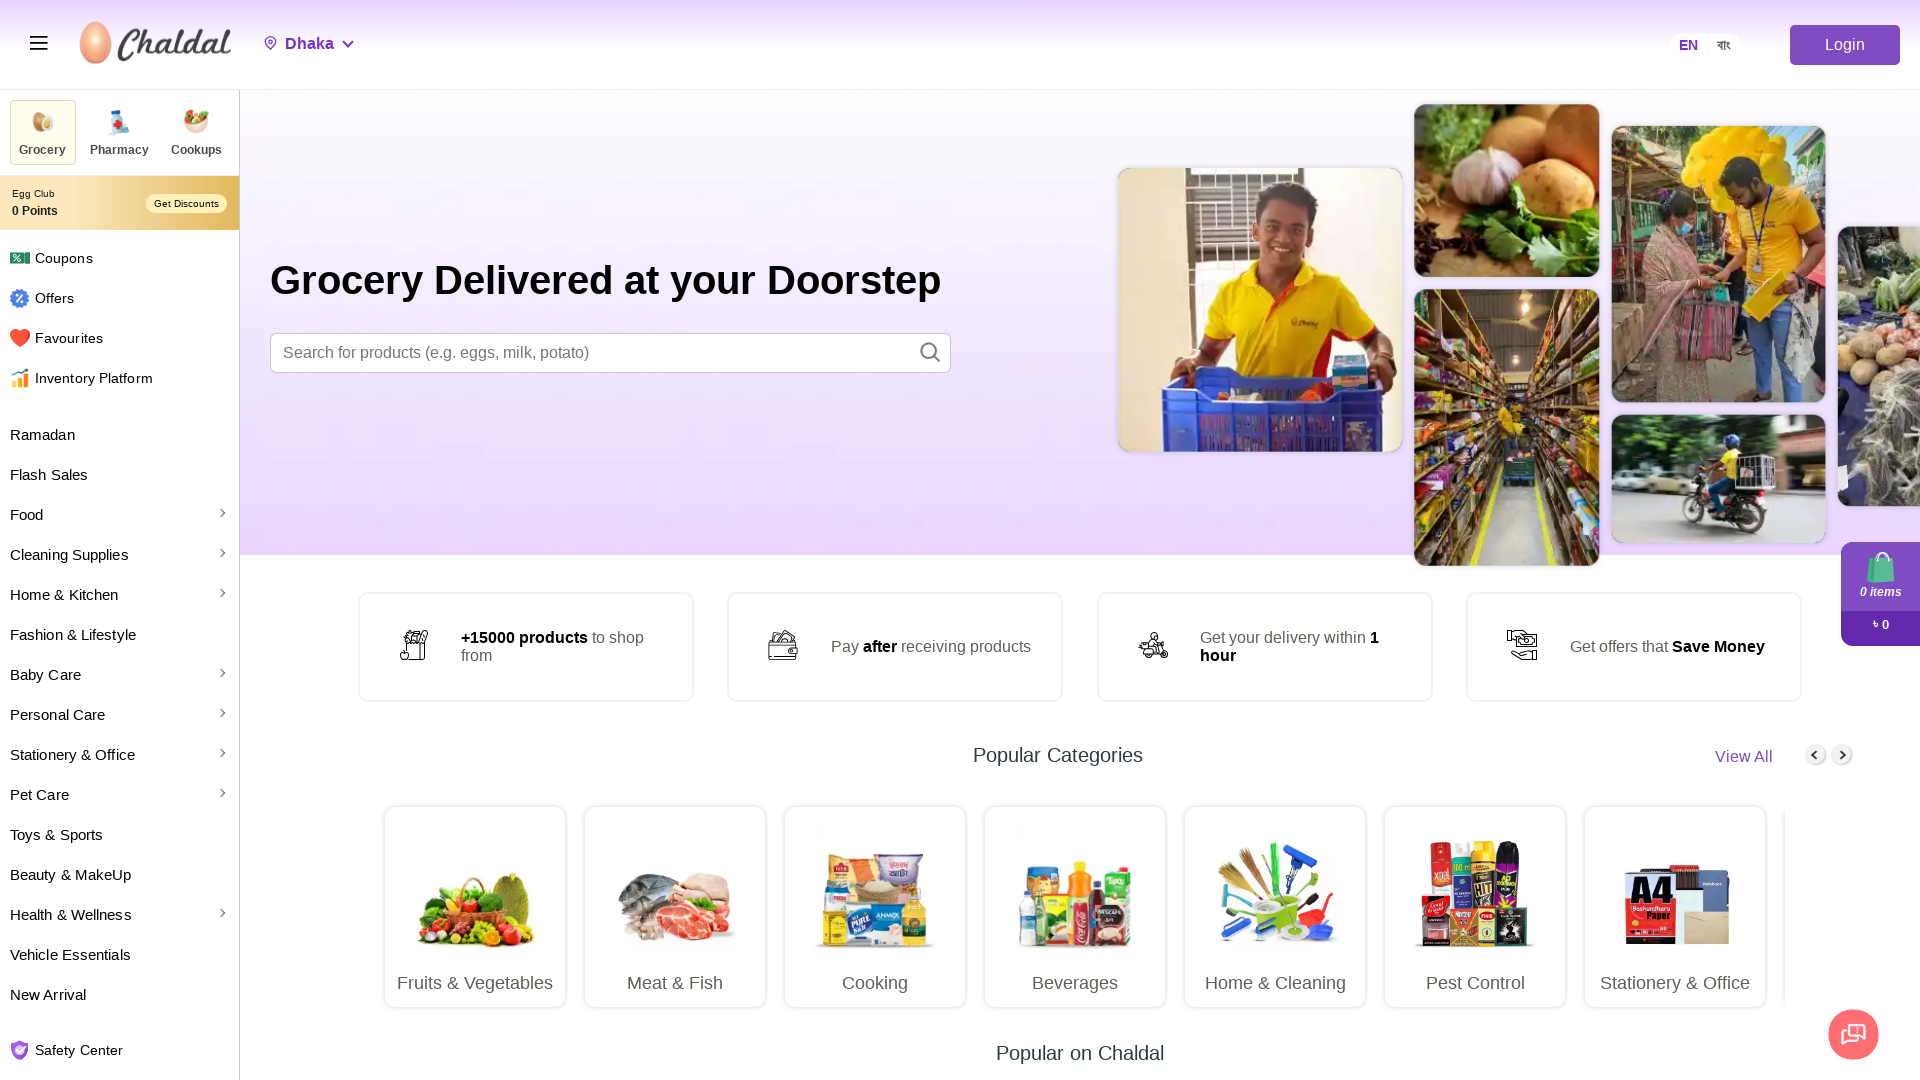

Page fully loaded and network idle reached
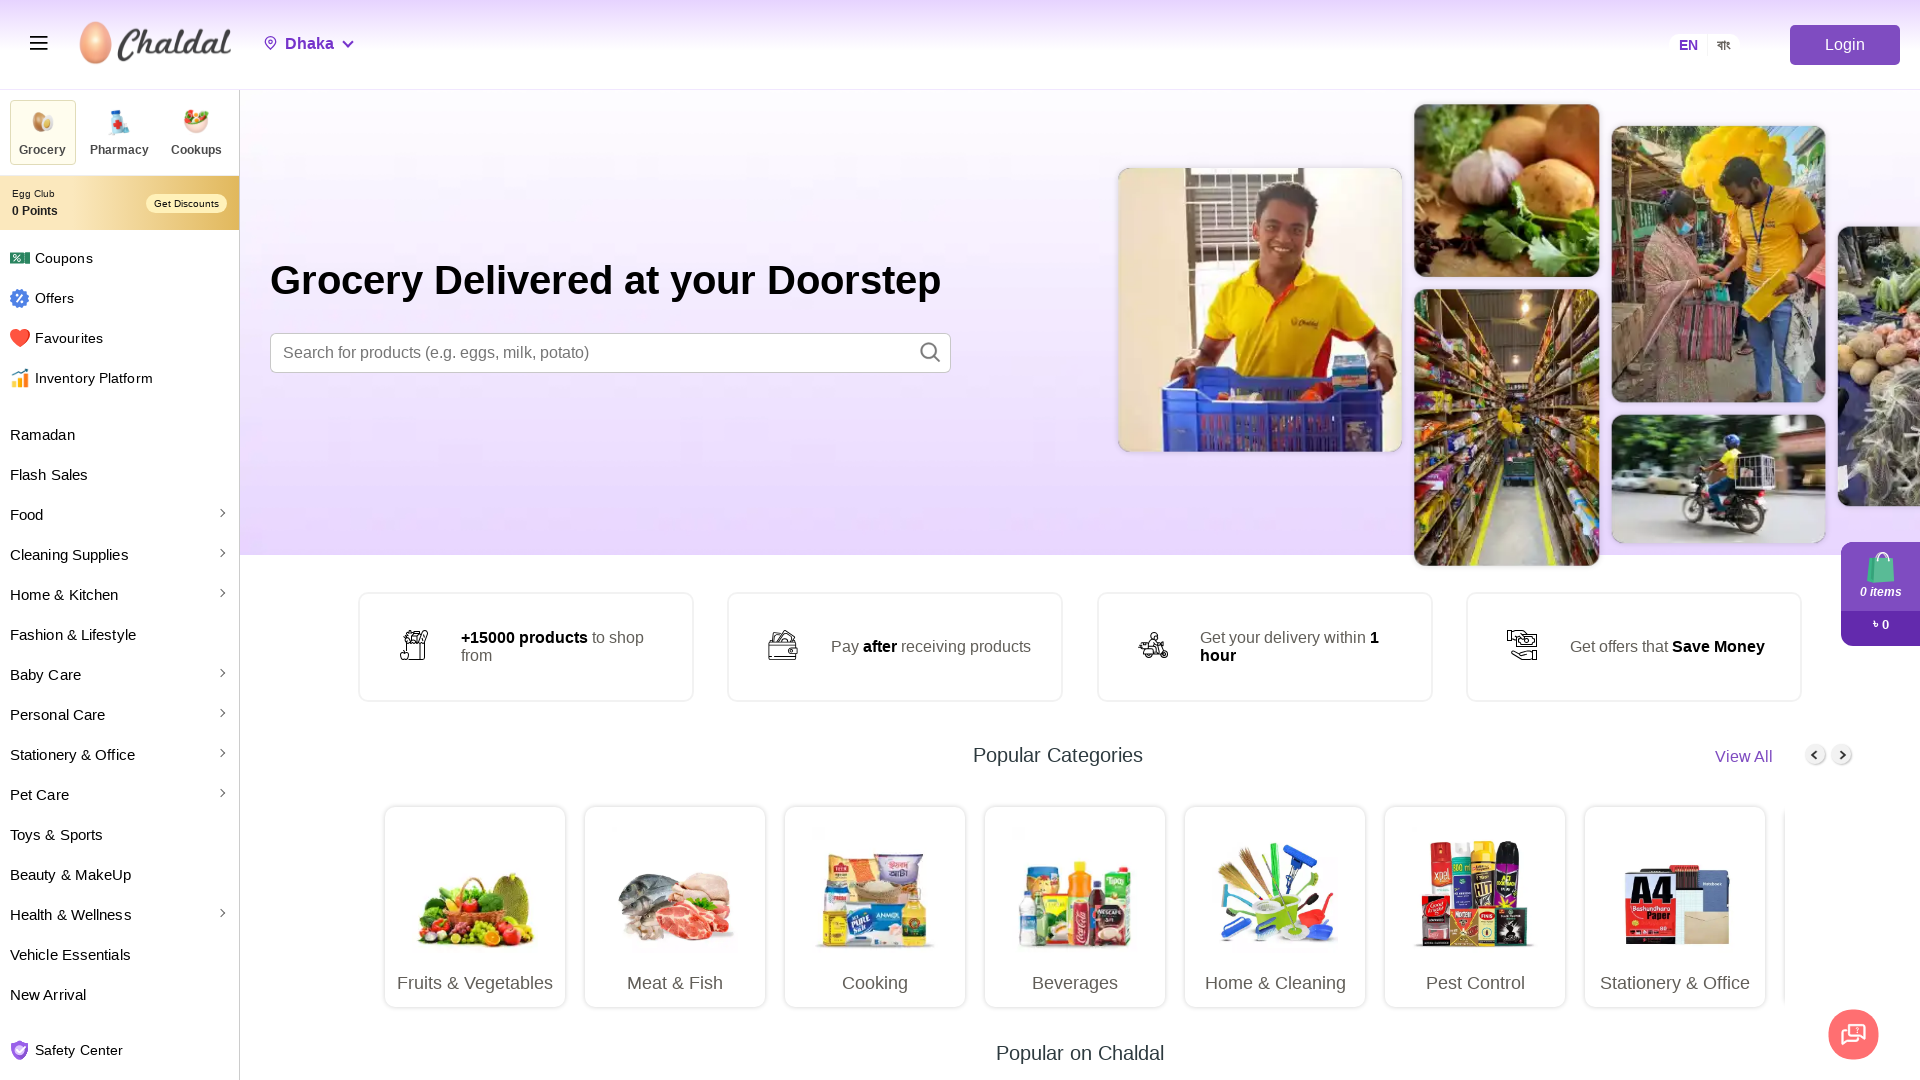

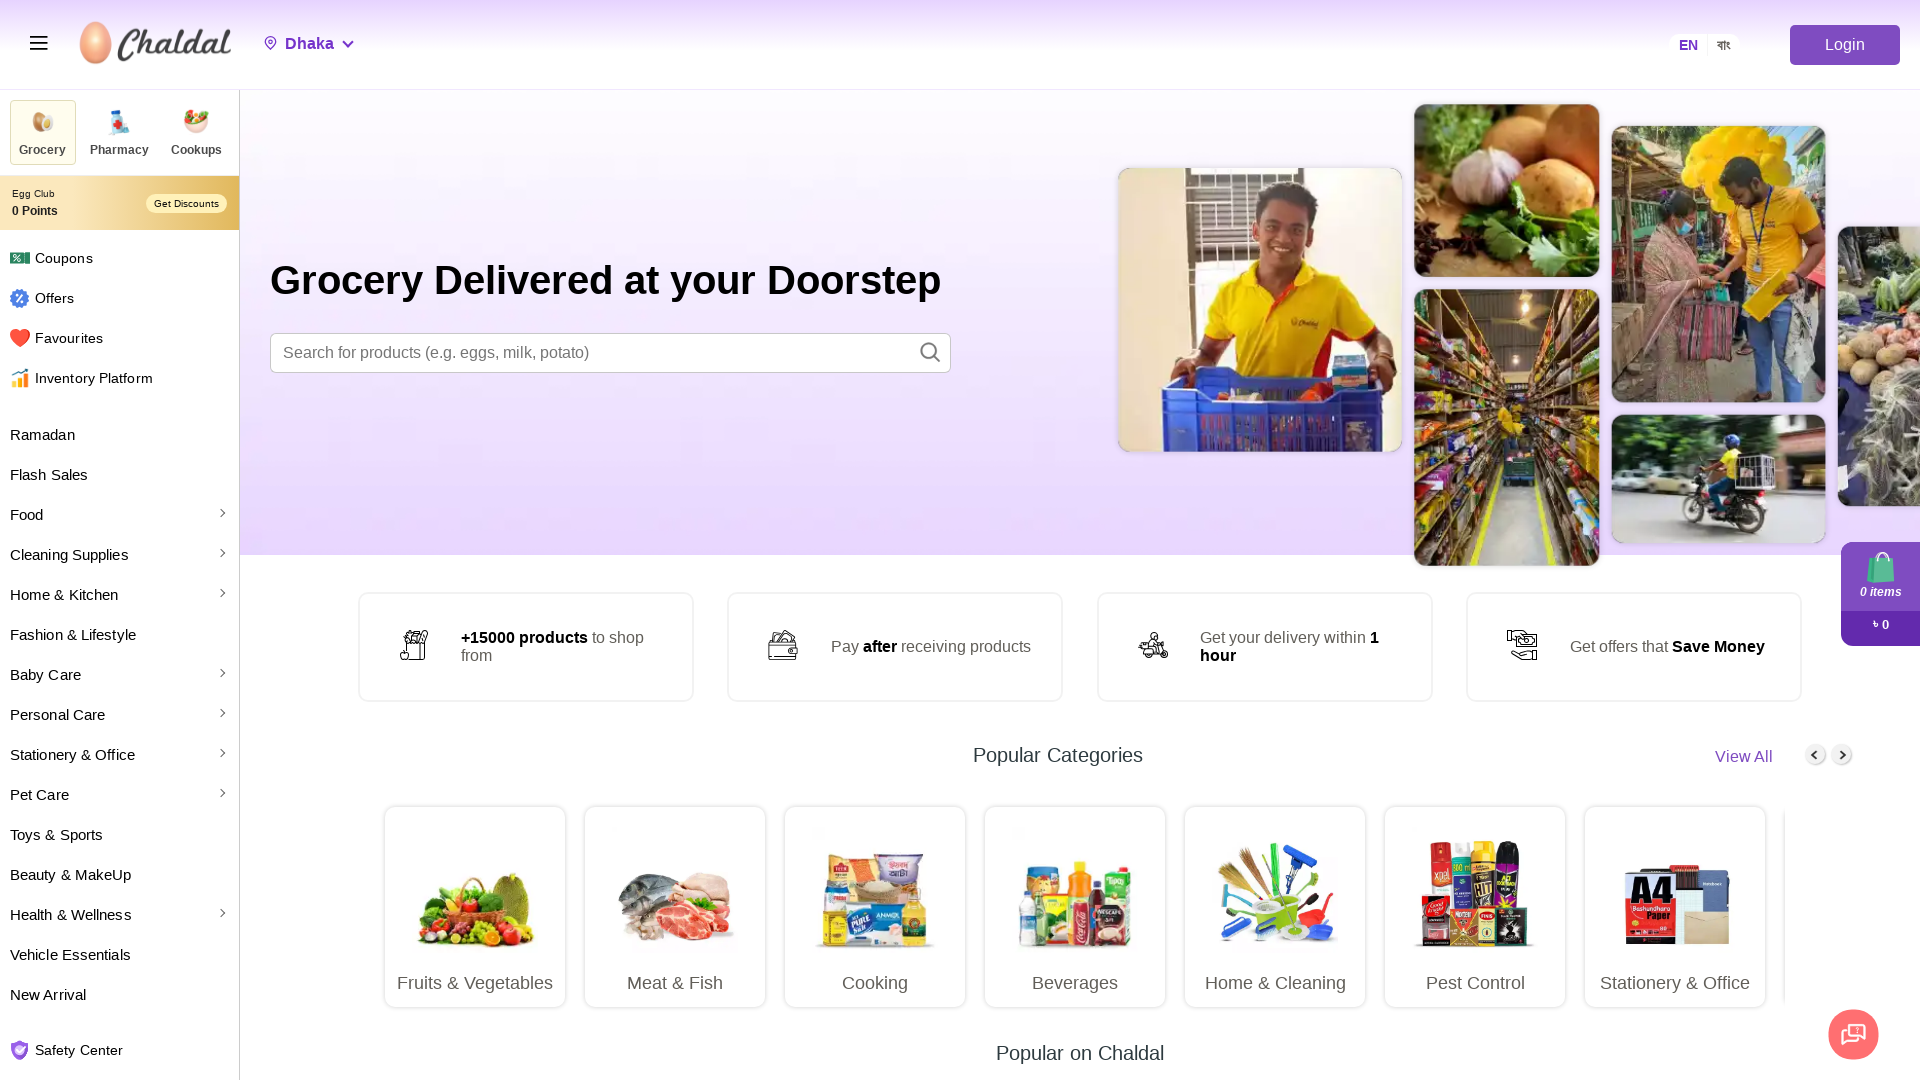